Searches for tennis player Carlos Alcaraz on ESPN, navigates to his profile page, and views his match results

Starting URL: https://www.espn.com/tennis/players

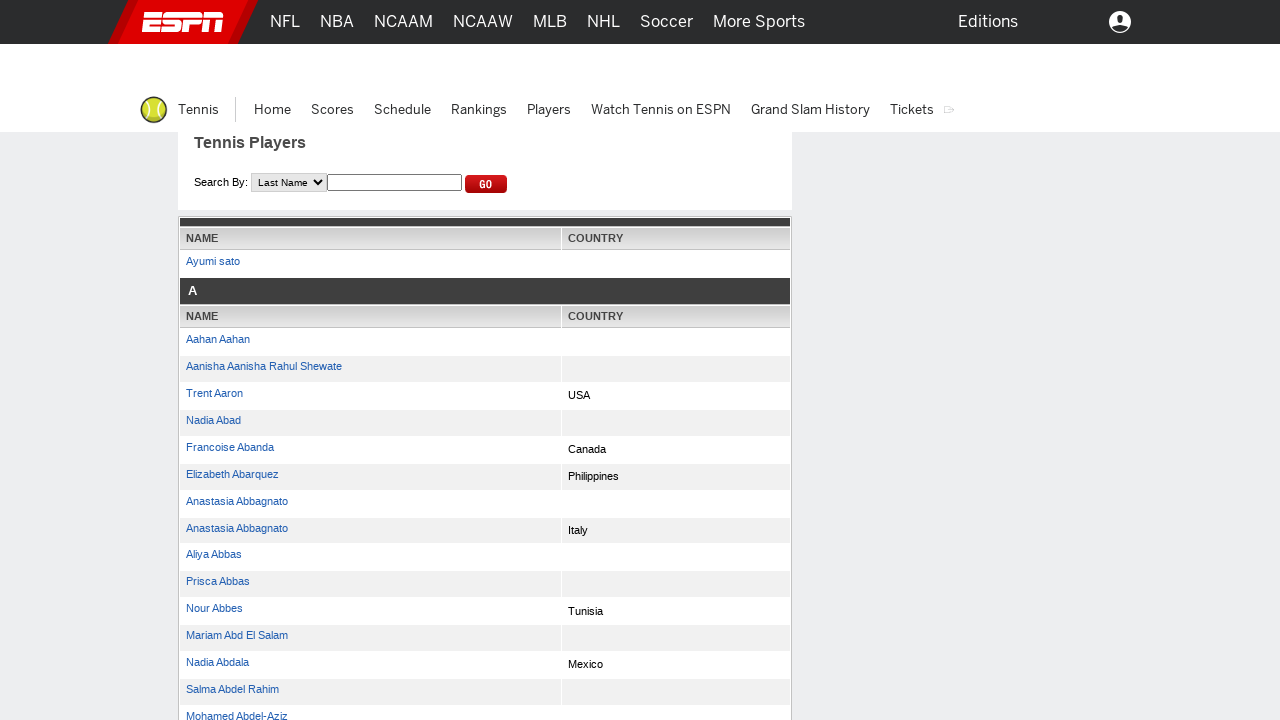

Filled search box with 'Alcaraz' on xpath=/html/body/div[1]/div[2]/div/div[2]/div[2]/div[1]/div[1]/div/div/form/div/
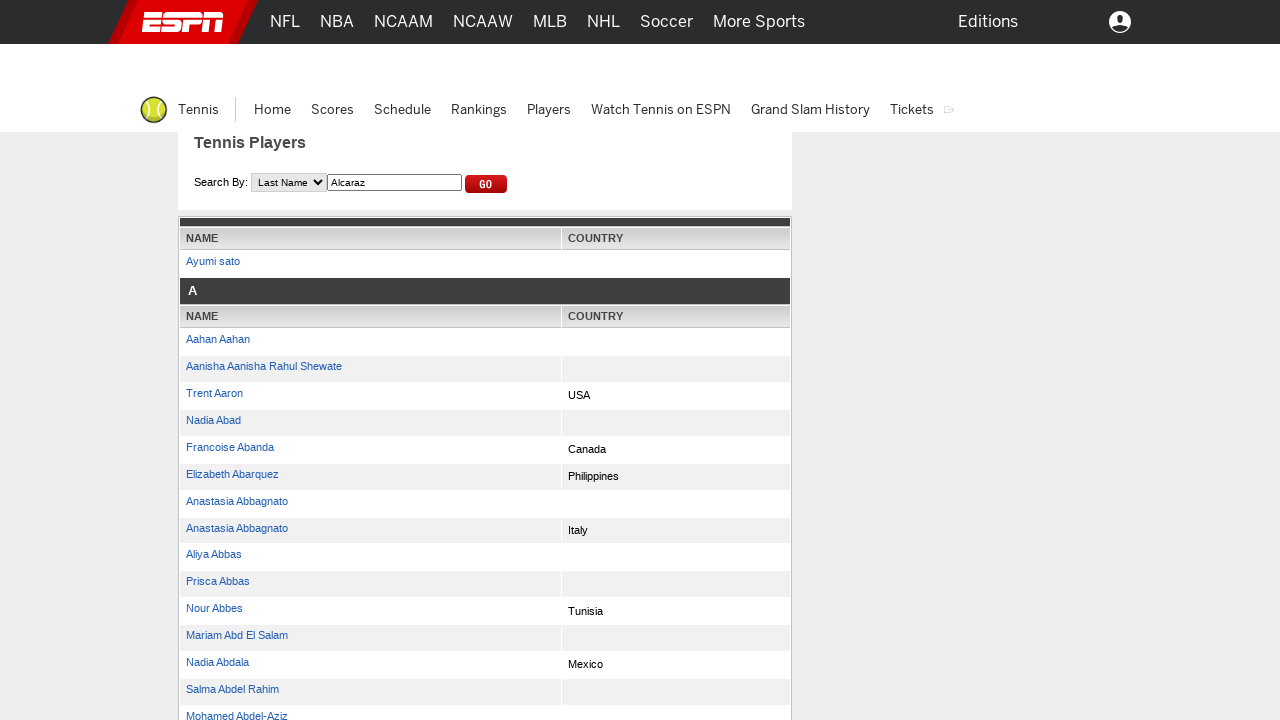

Pressed Enter key to initiate search on xpath=/html/body/div[1]/div[2]/div/div[2]/div[2]/div[1]/div[1]/div/div/form/div/
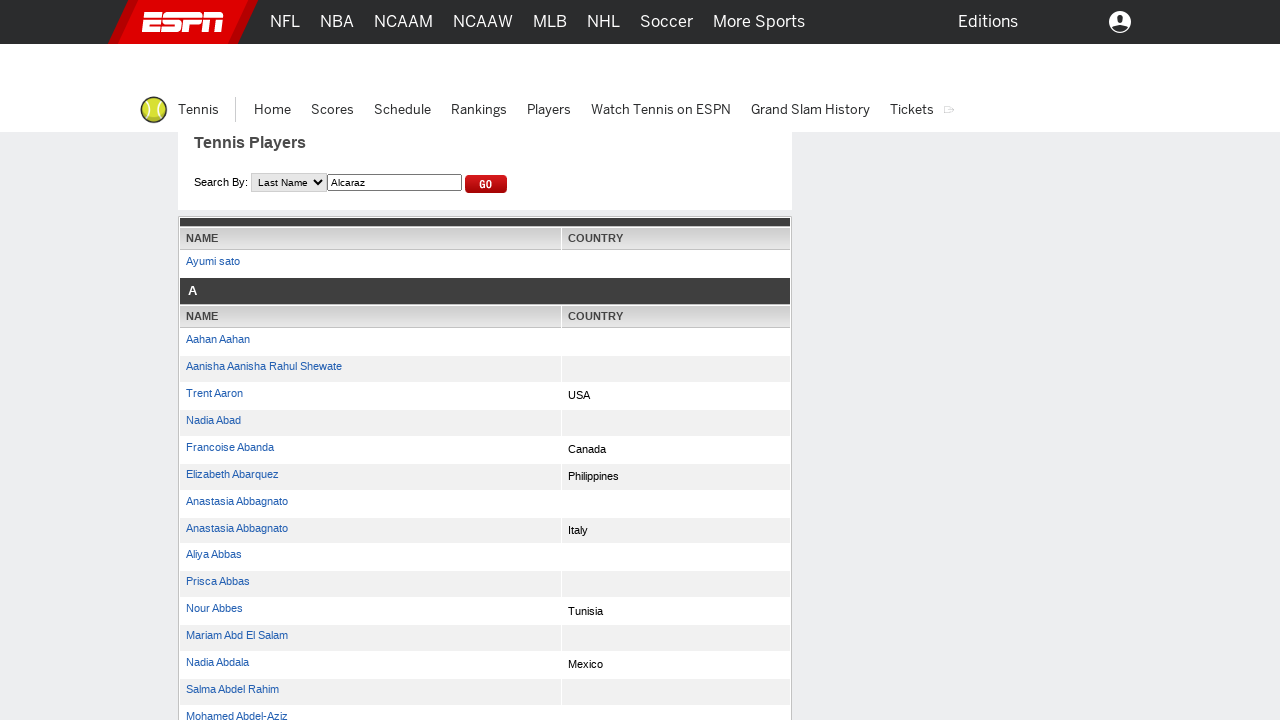

Clicked search/go button at (494, 184) on xpath=/html/body/div[1]/div[2]/div/div[2]/div[2]/div[1]/div[1]/div/div/form/inpu
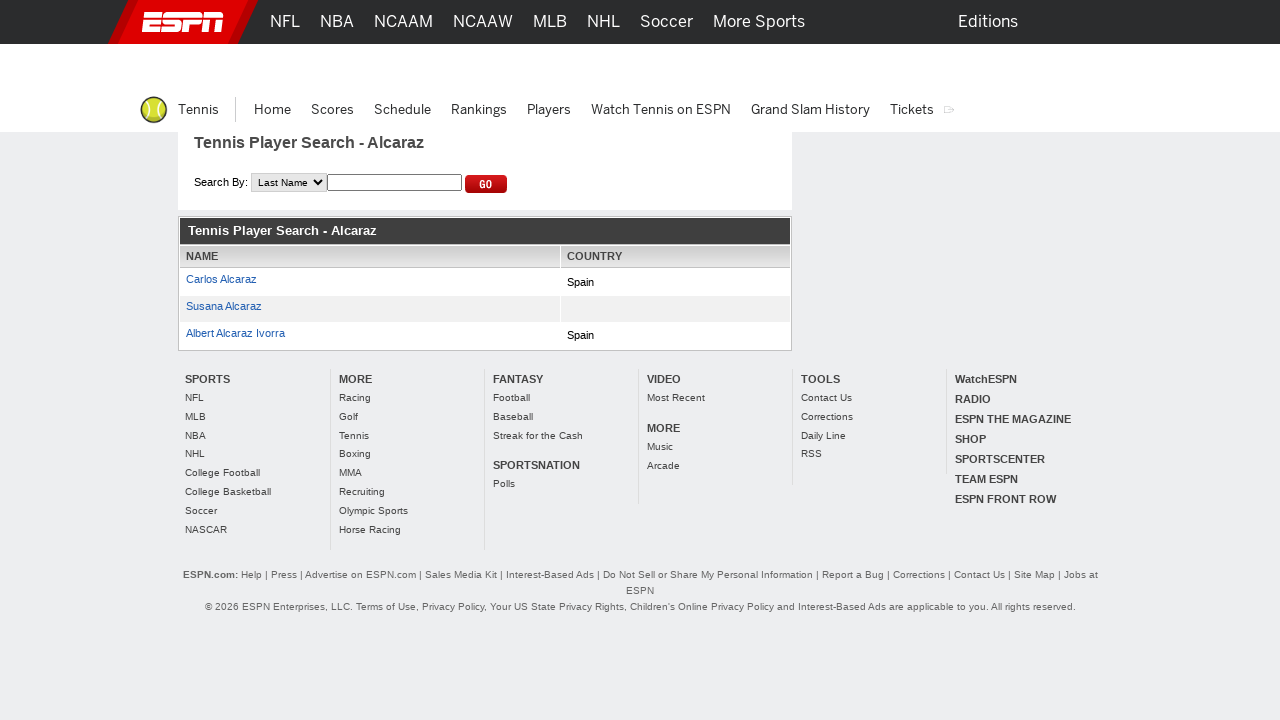

Clicked on Carlos Alcaraz player link at (222, 279) on a:has-text('Carlos Alcaraz')
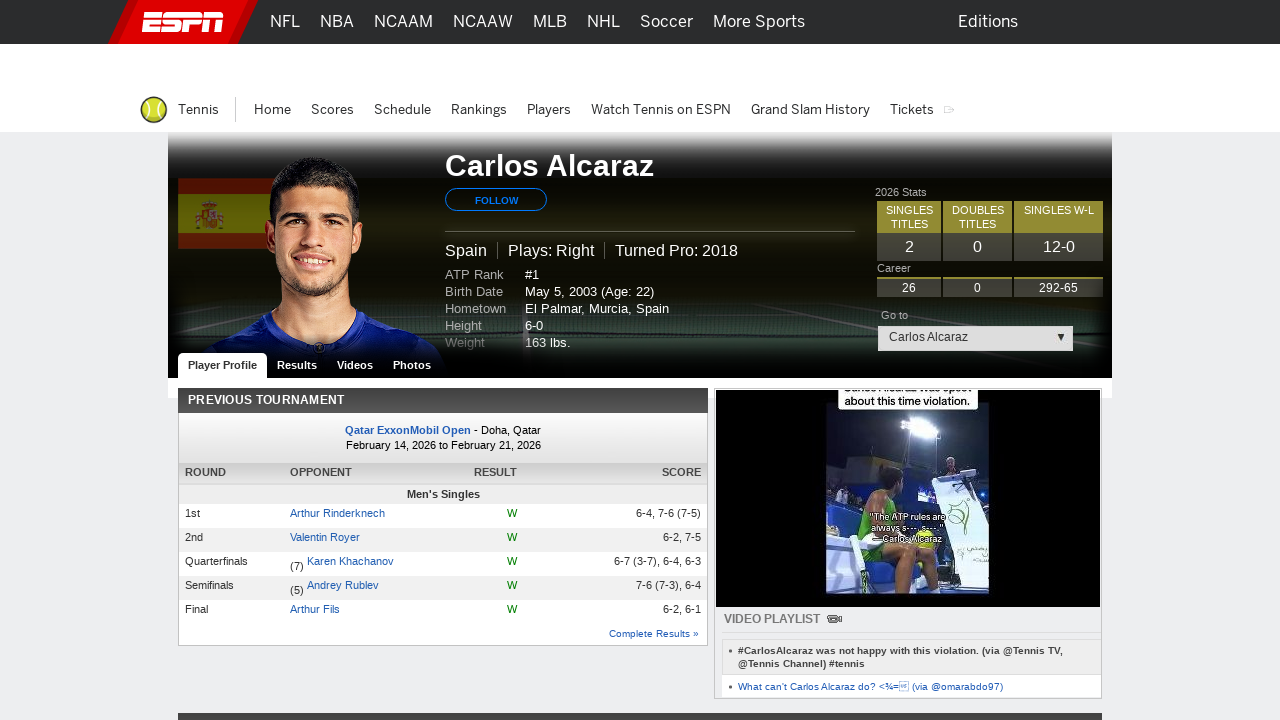

Clicked on results tab to view match results at (297, 366) on xpath=/html/body/div[1]/div[2]/div/div[2]/div[6]/ul/li[2]/a
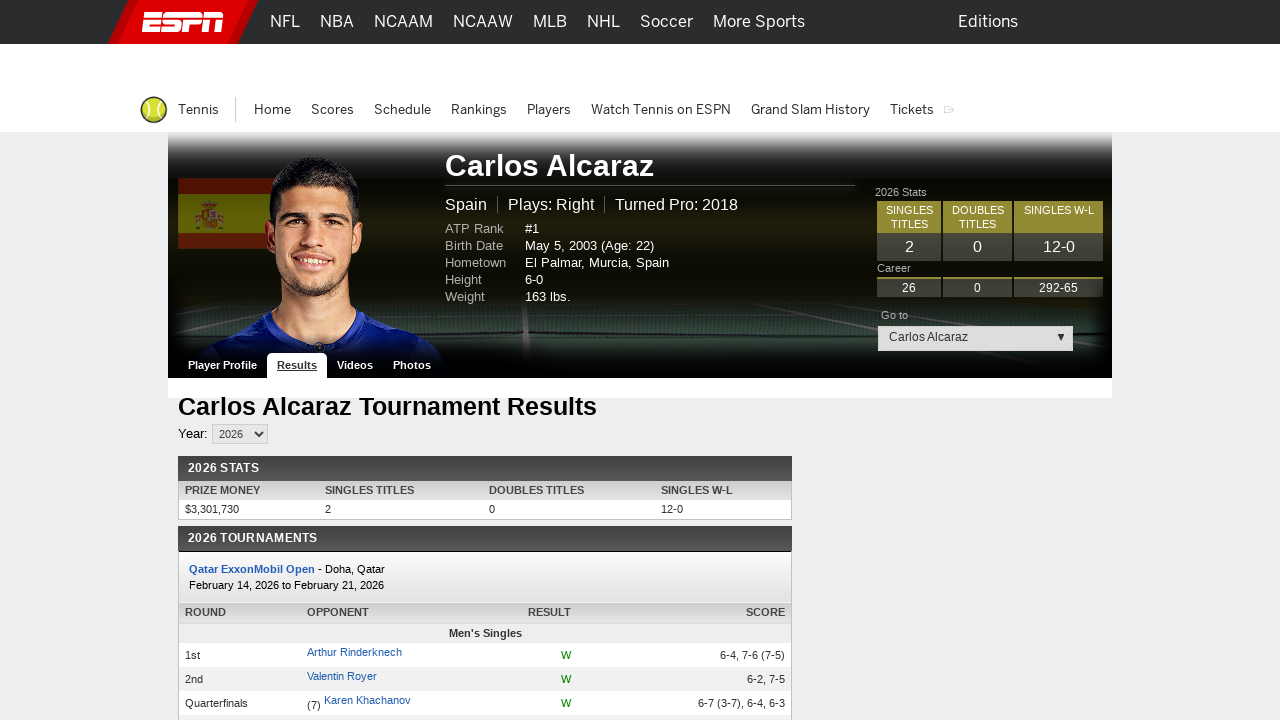

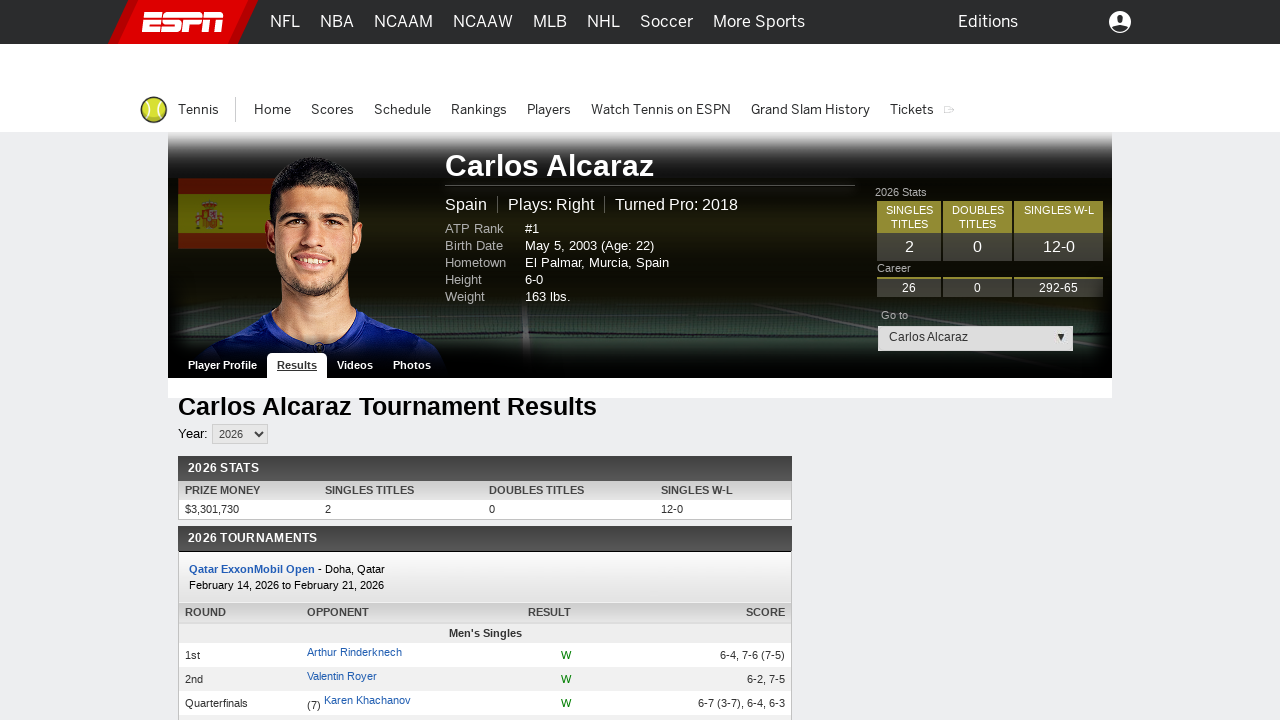